Tests double-click functionality by scrolling to the bottom of the page and double-clicking a button element

Starting URL: http://omayo.blogspot.com/2013/05/page-one.html

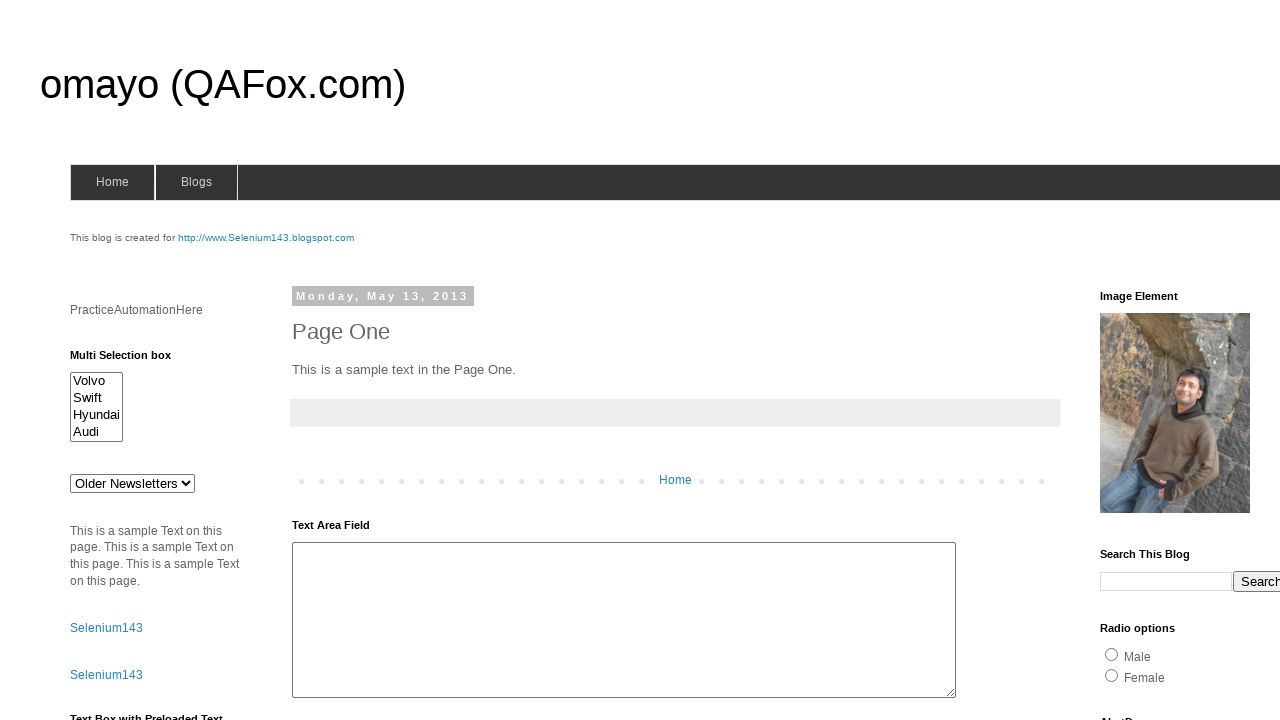

Scrolled to the bottom of the page
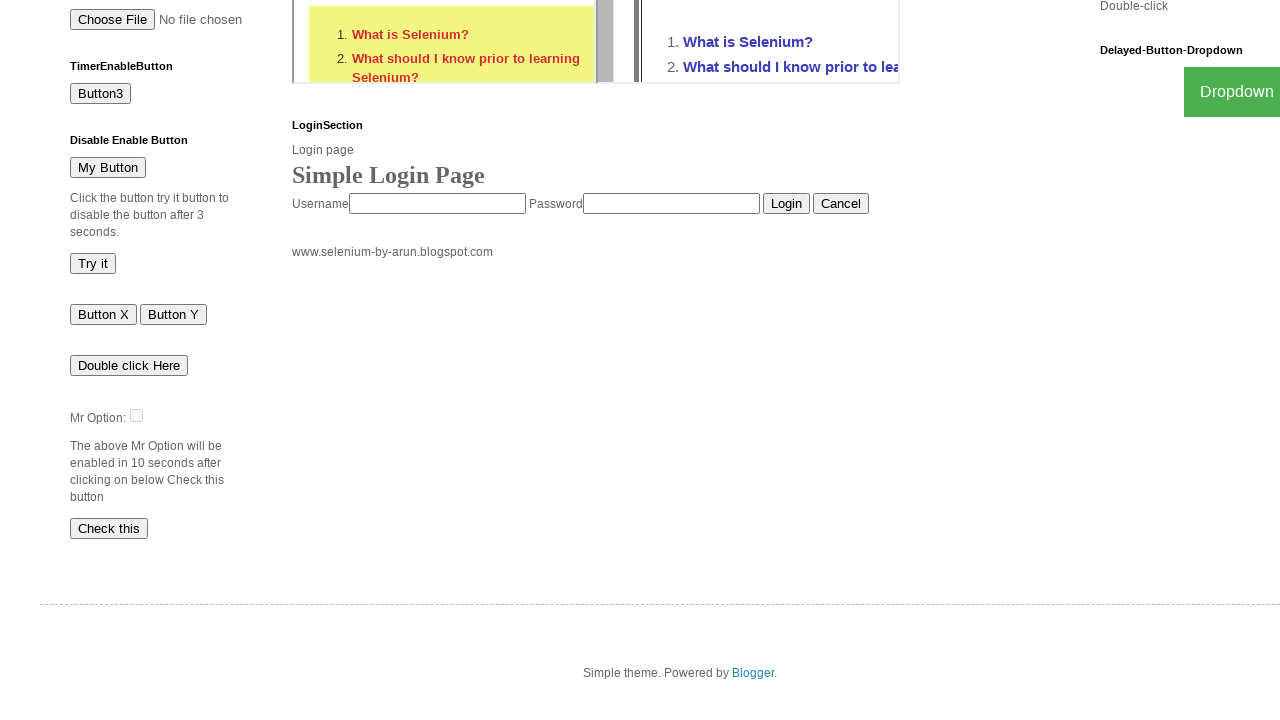

Double-clicked the test button element at (1185, 9) on #testdoubleclick
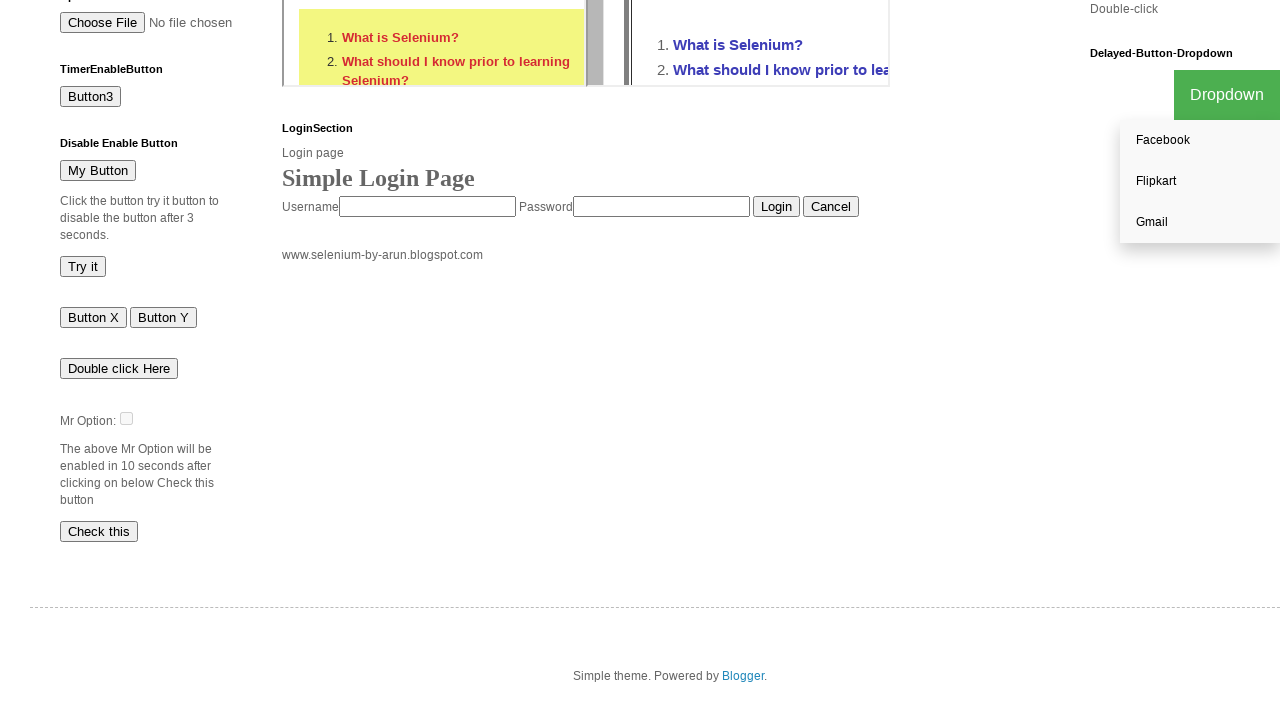

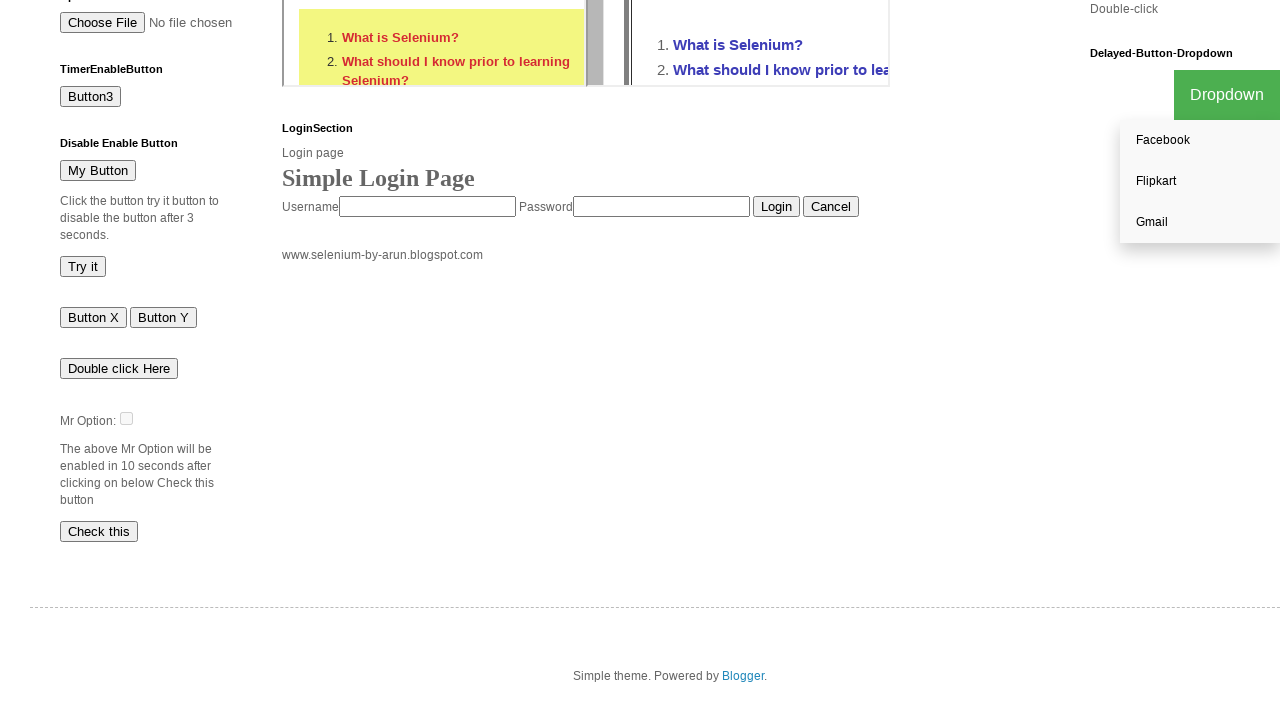